Tests a practice form submission by filling in name, email, password, selecting options from dropdown and radio buttons, entering a birthday, and submitting the form

Starting URL: https://rahulshettyacademy.com/angularpractice/

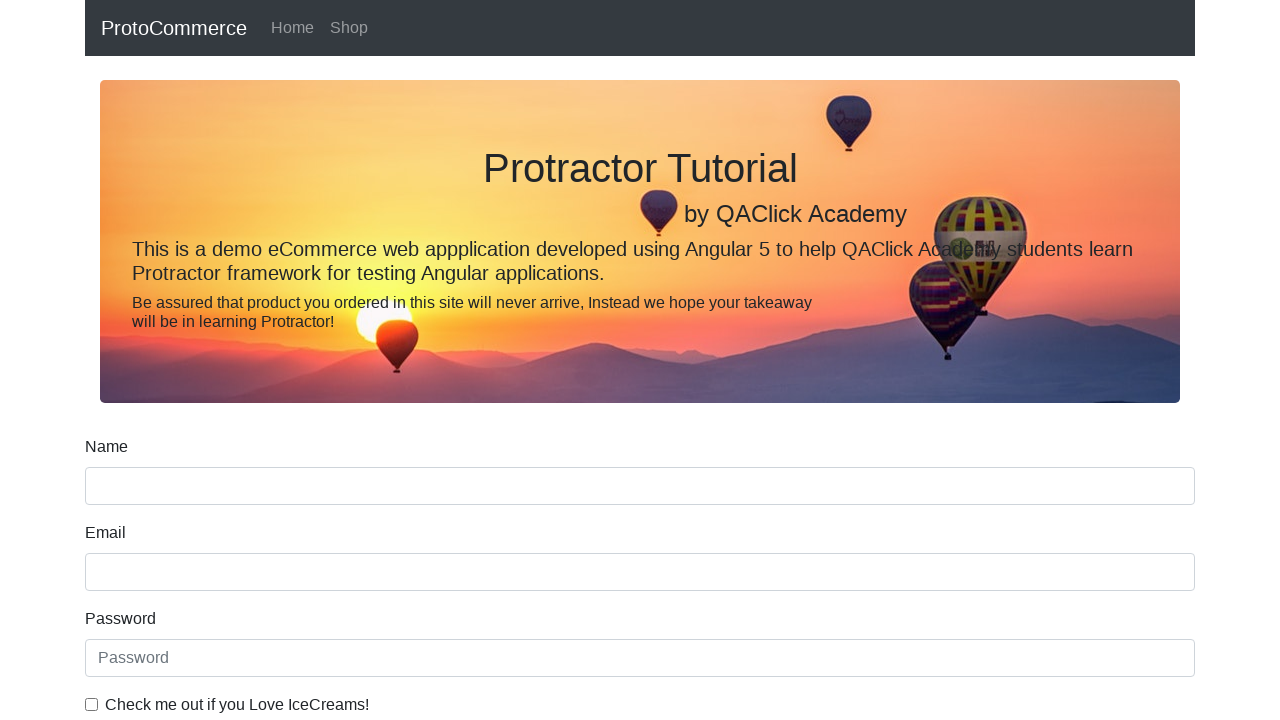

Filled name field with 'Renee' on input[name='name']
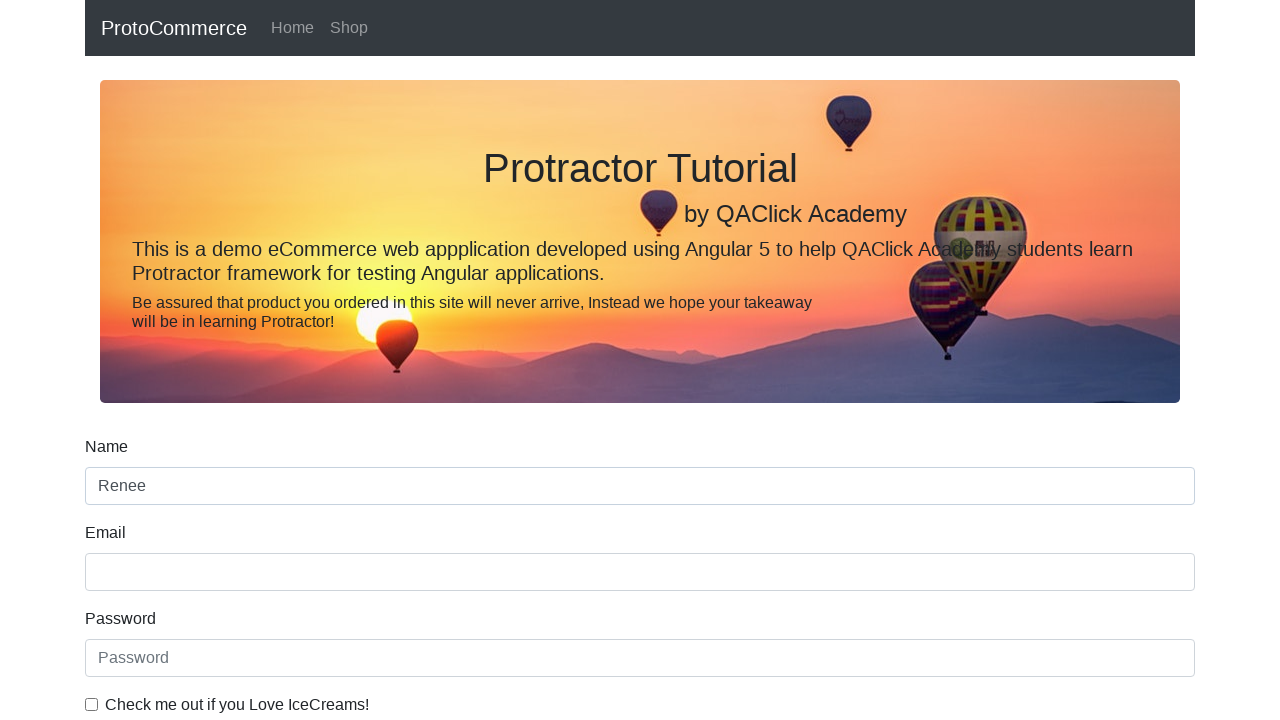

Filled email field with 'testuser_847@example.com' on input[name='email']
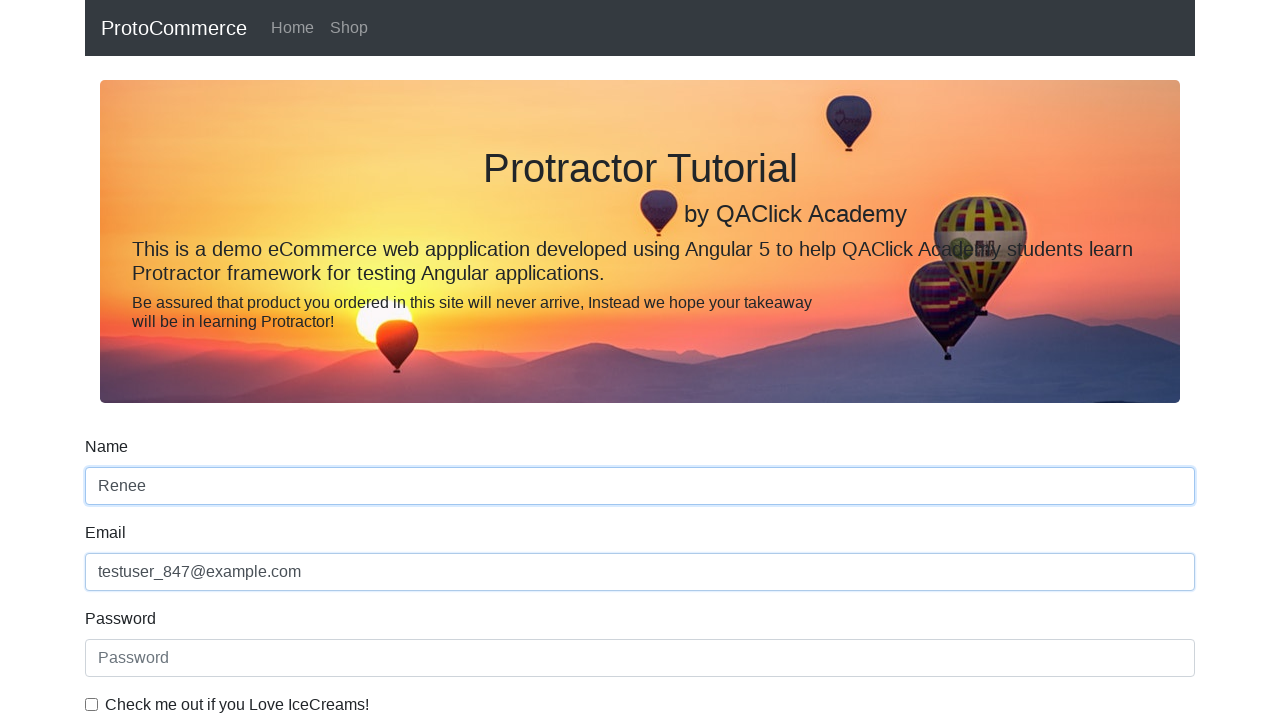

Filled password field with 'testpass456' on input#exampleInputPassword1
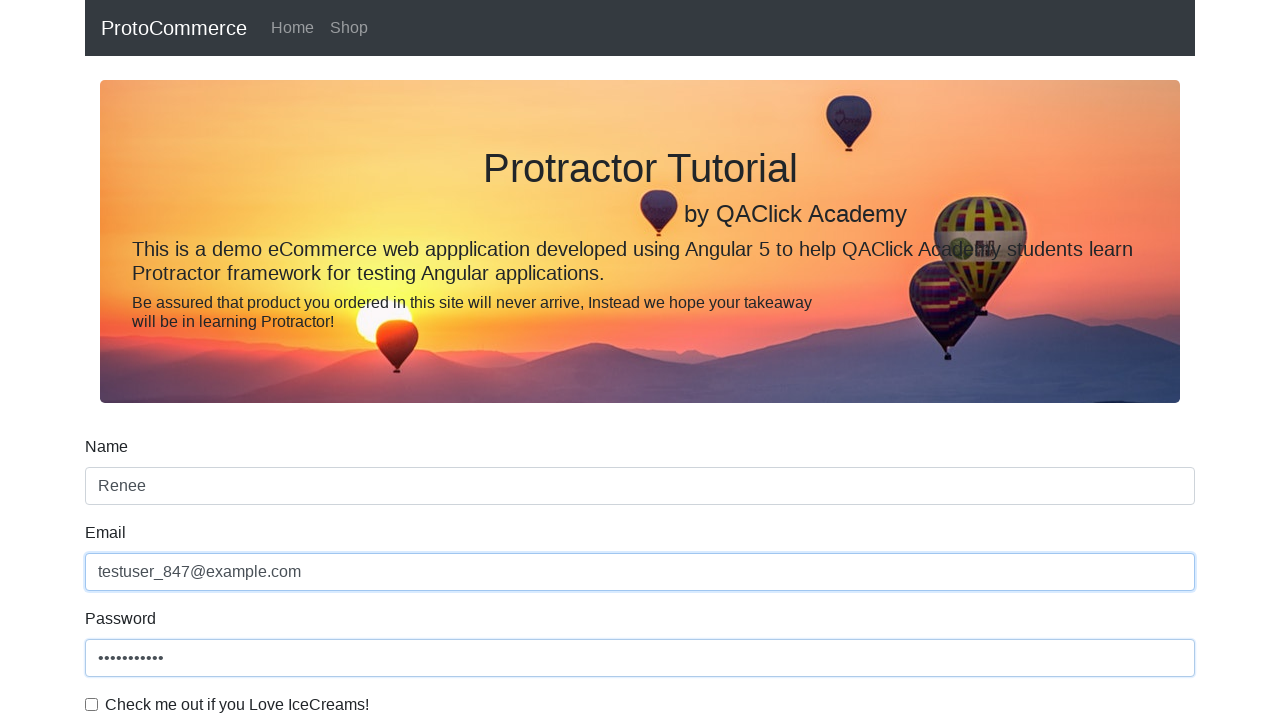

Clicked checkbox to agree to terms at (92, 704) on #exampleCheck1
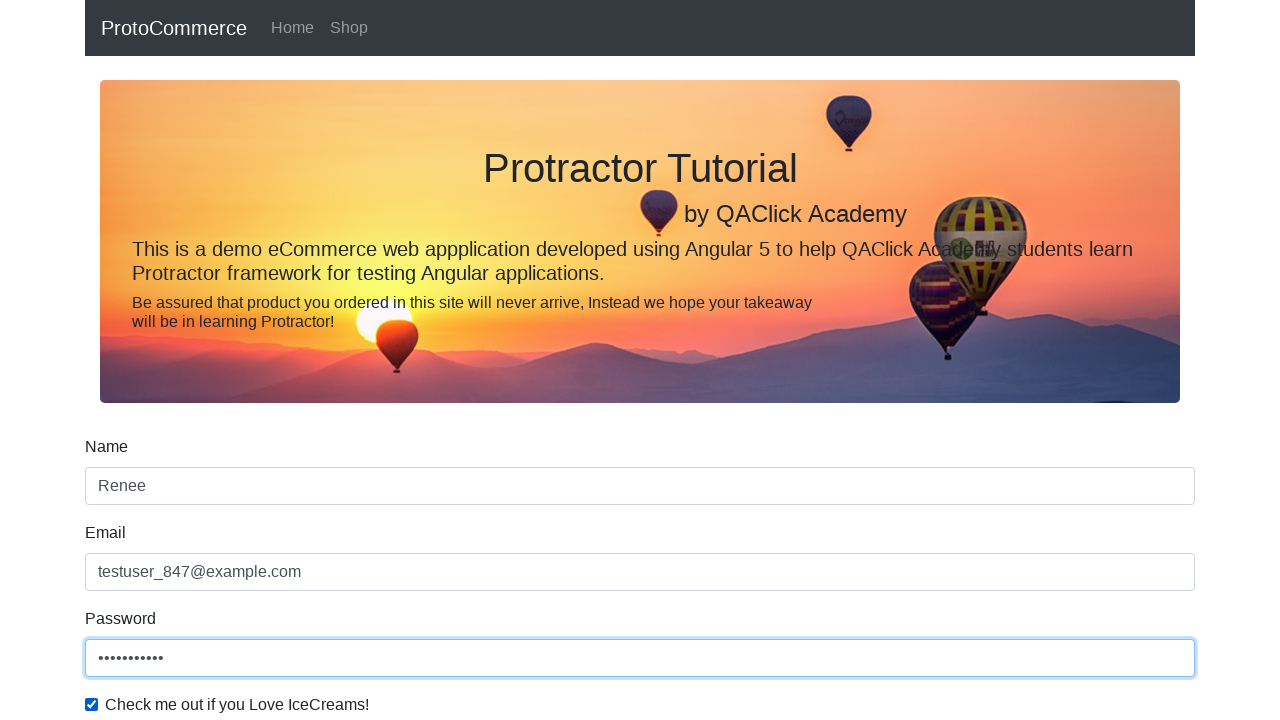

Selected second option from dropdown menu on #exampleFormControlSelect1
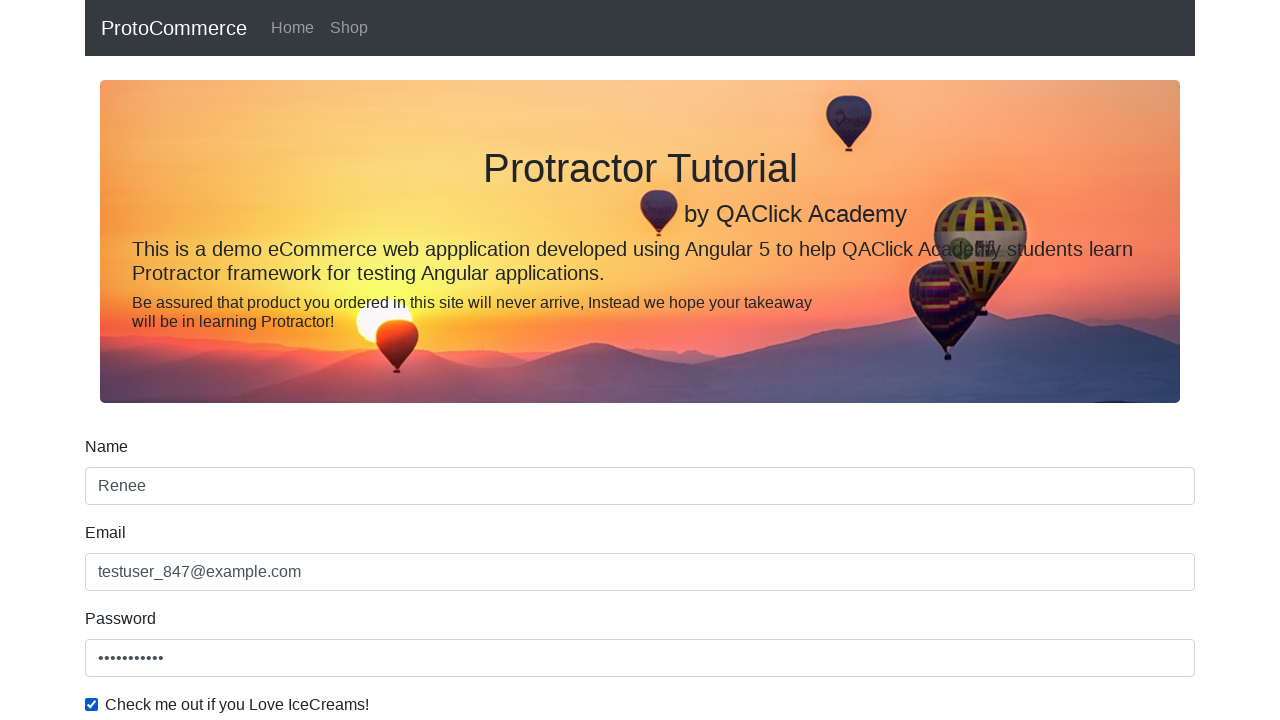

Selected Female radio button option at (326, 360) on #inlineRadio2
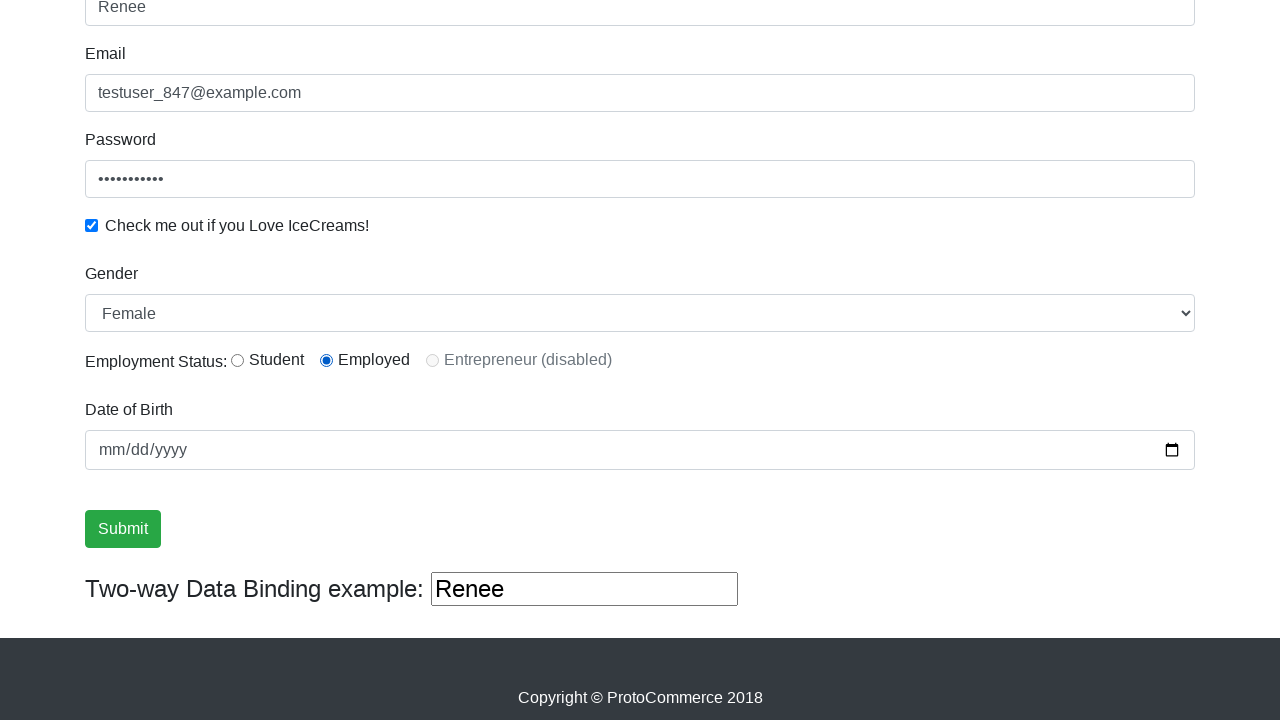

Entered birthday '2000-09-12' on input[name='bday']
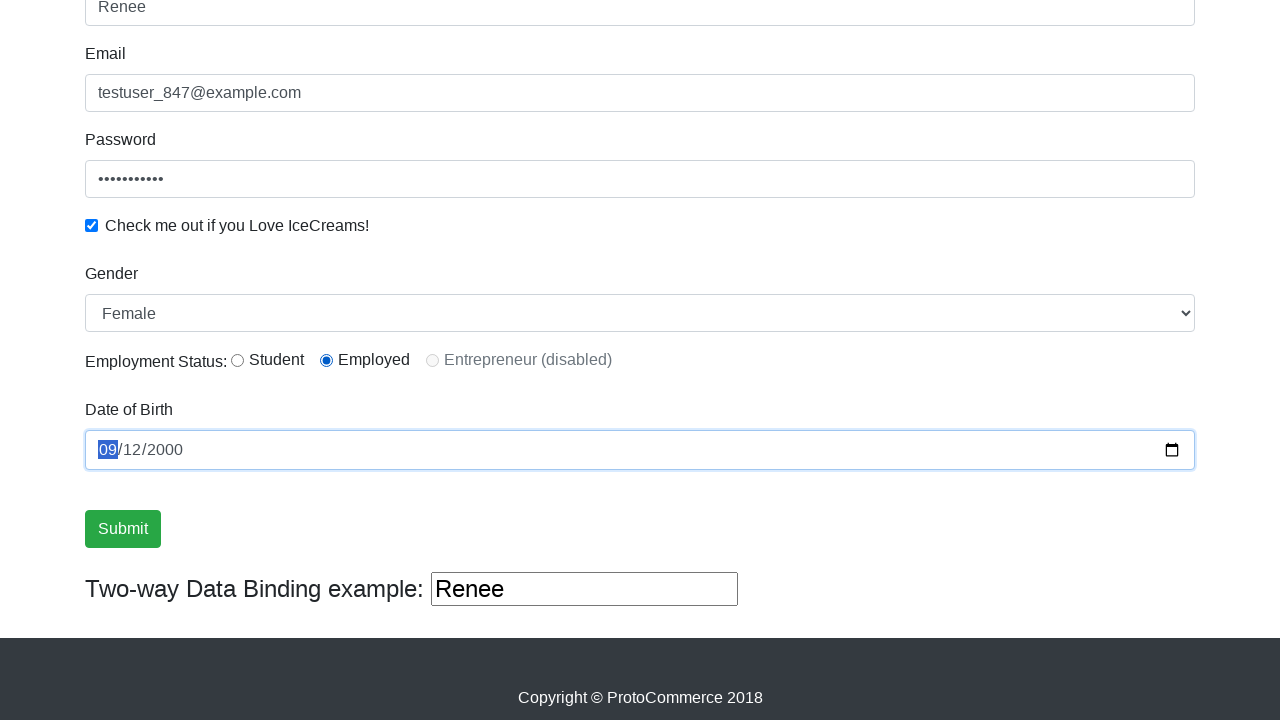

Clicked submit button to complete form submission at (123, 529) on .btn-success
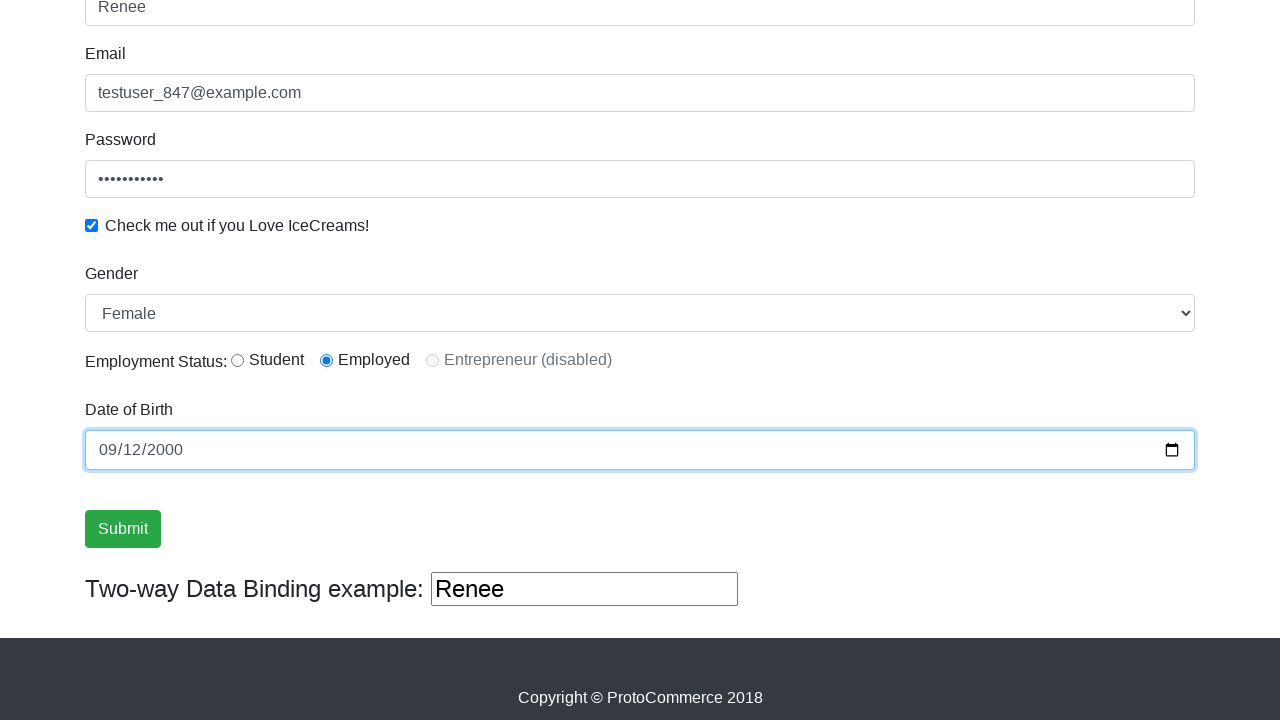

Form submission successful - success message appeared
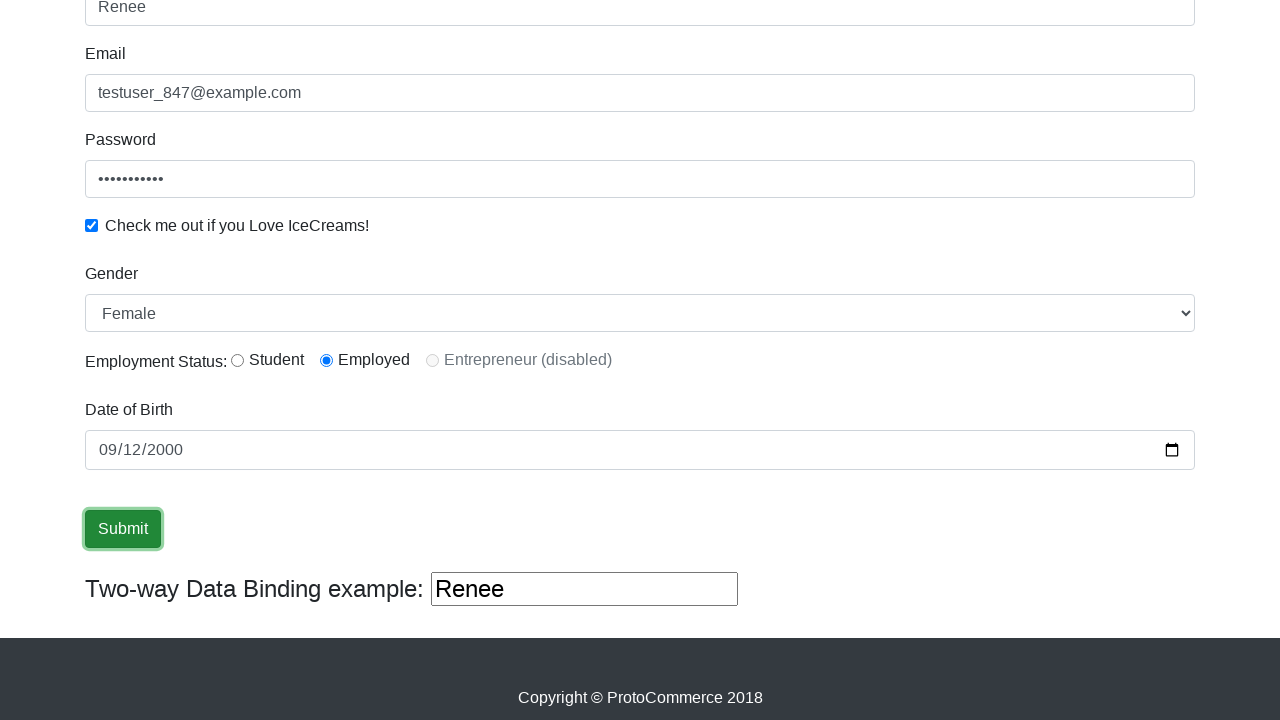

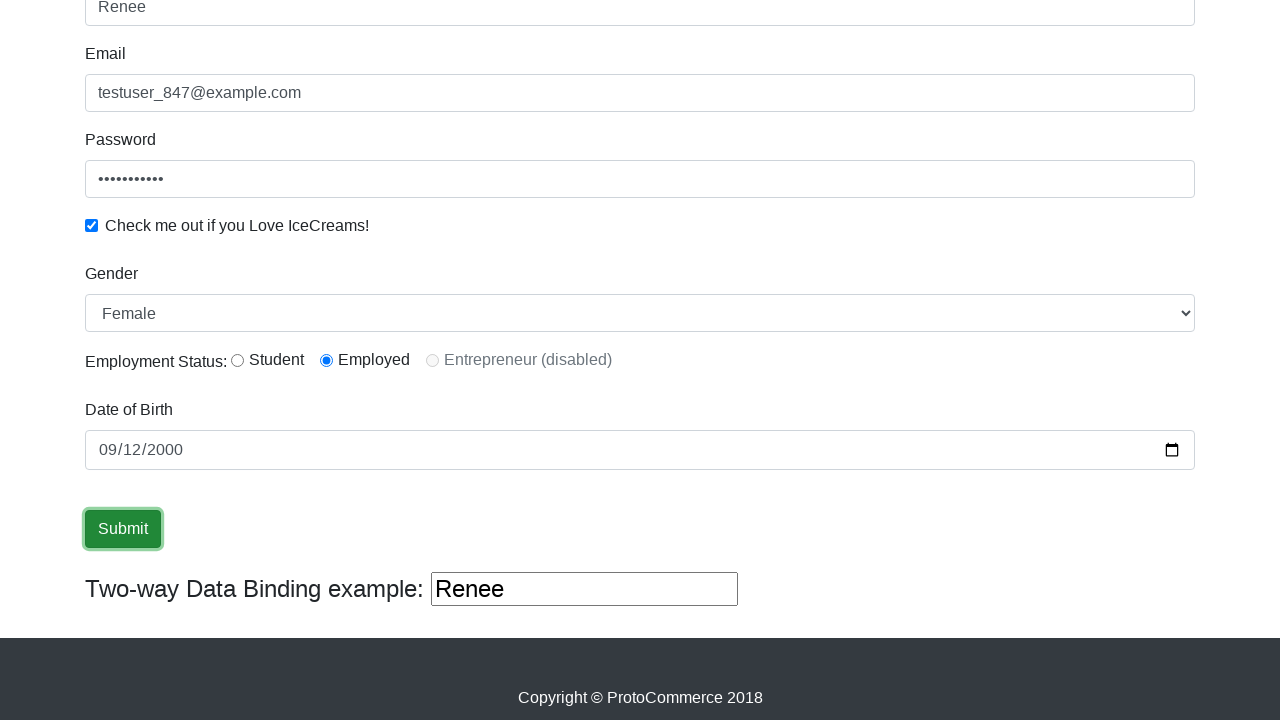